Navigates to the-internet.herokuapp.com and clicks on the Dropdown link to test navigation functionality

Starting URL: https://the-internet.herokuapp.com/

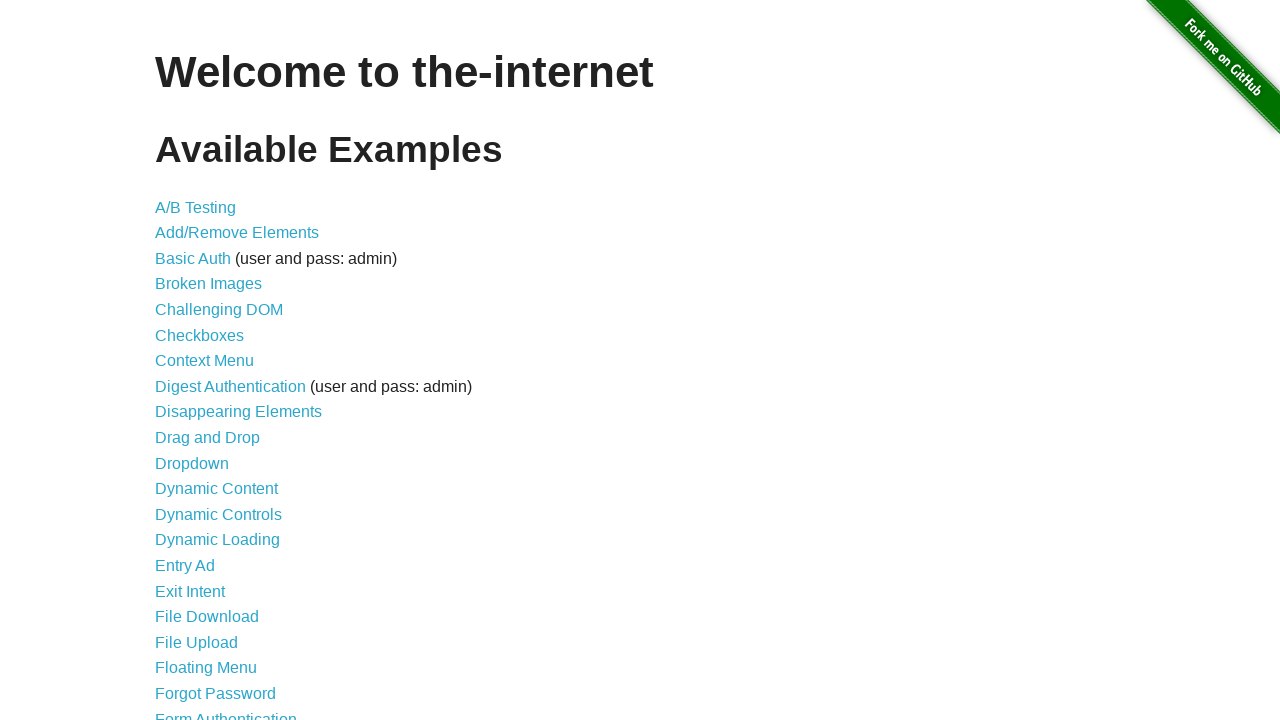

Clicked on the Dropdown link at (192, 463) on text=Dropdown
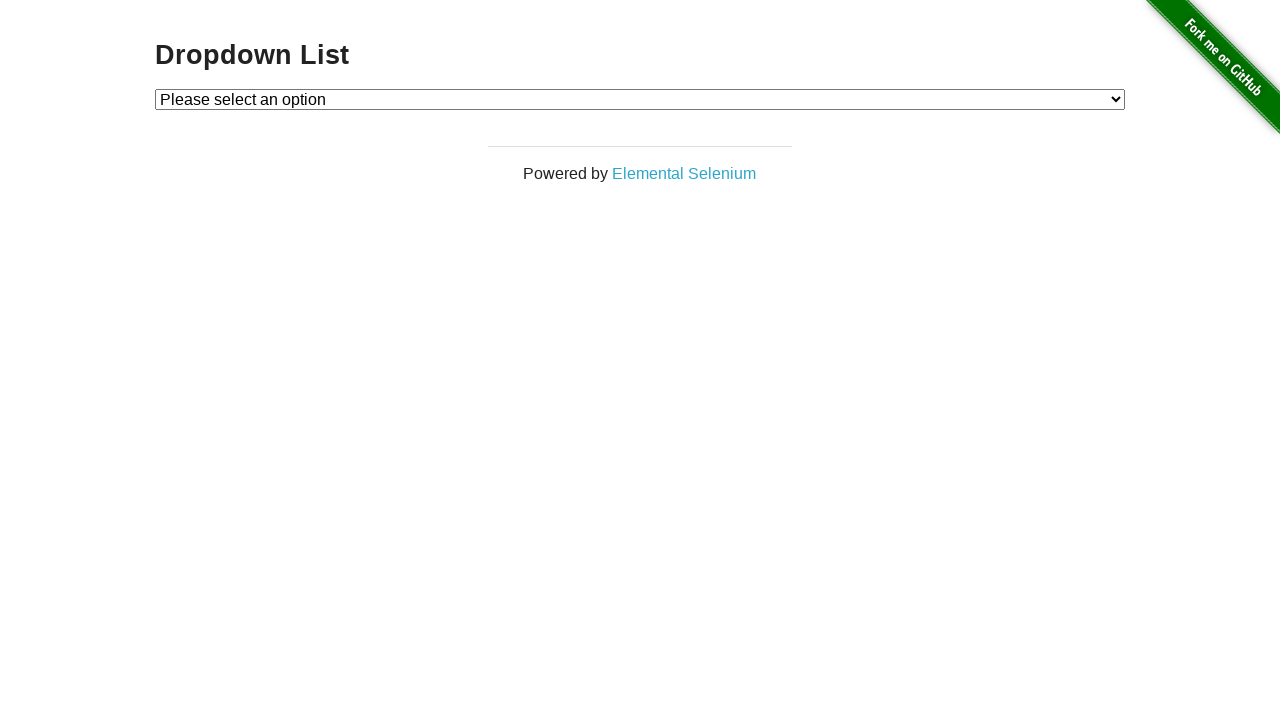

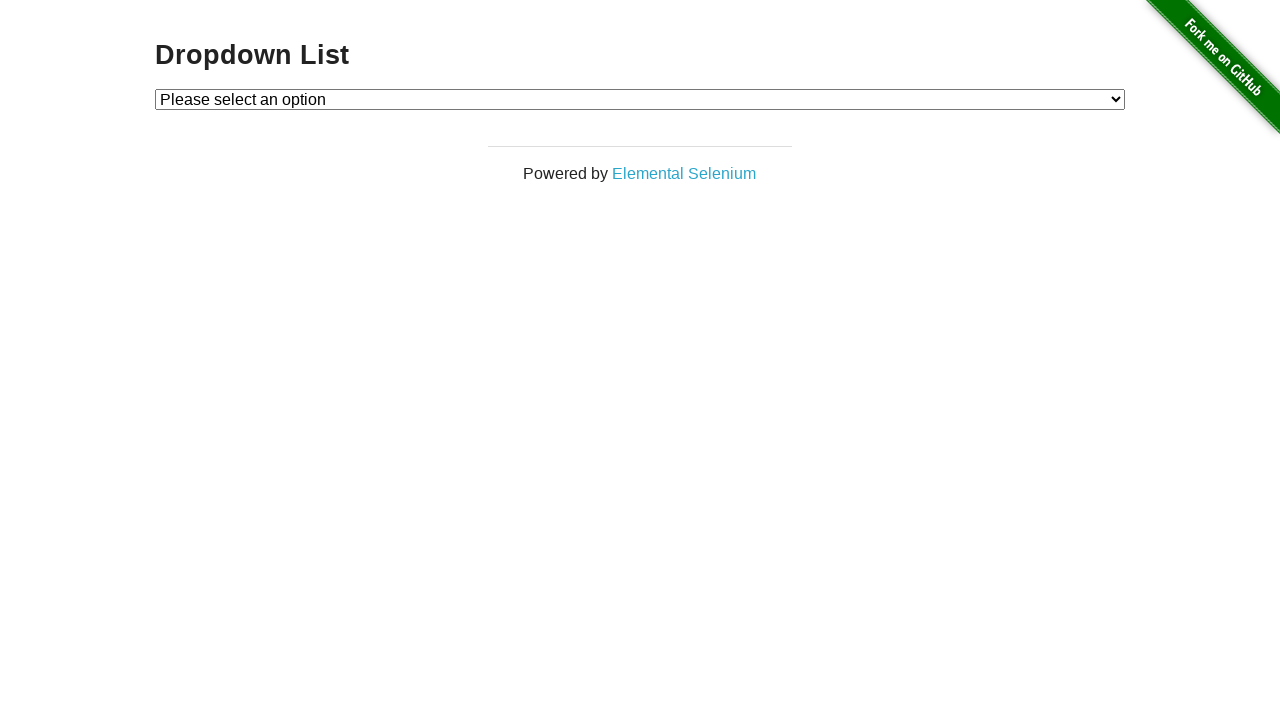